Tests radio button functionality by checking its display, enabled, and selected states, then clicks the male radio button if not already selected

Starting URL: https://syntaxprojects.com/basic-radiobutton-demo.php

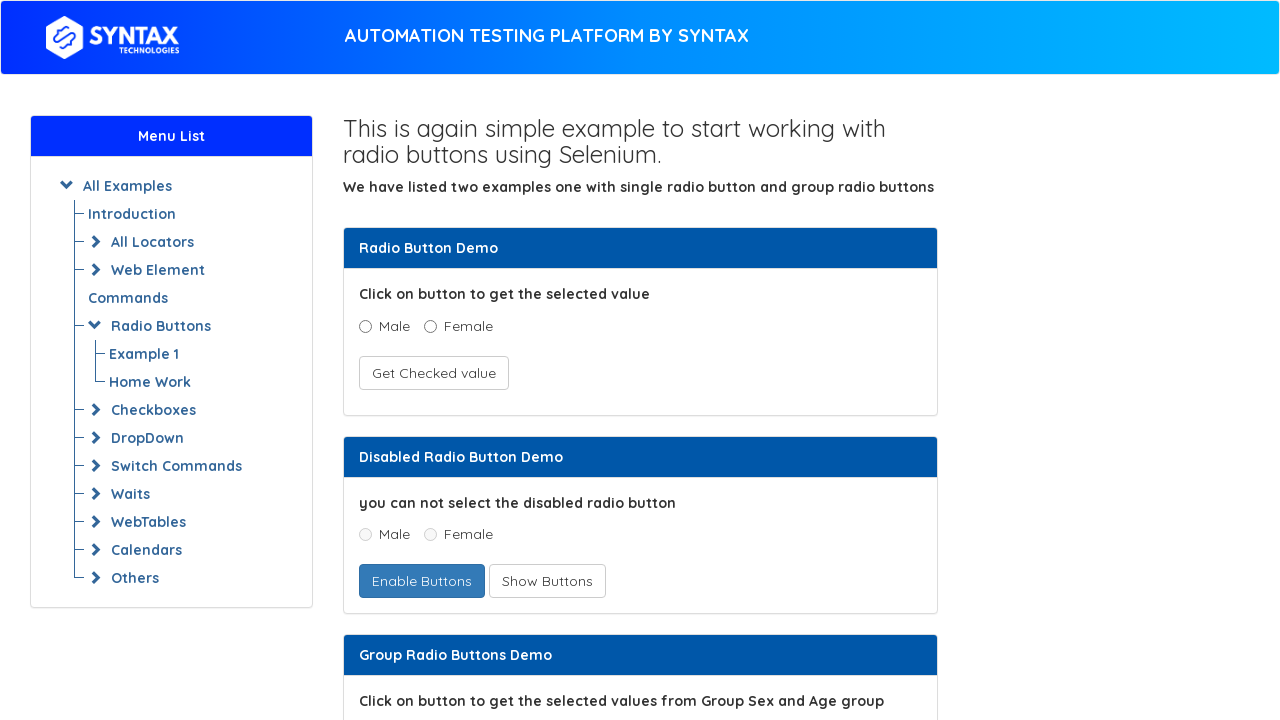

Located the male radio button element
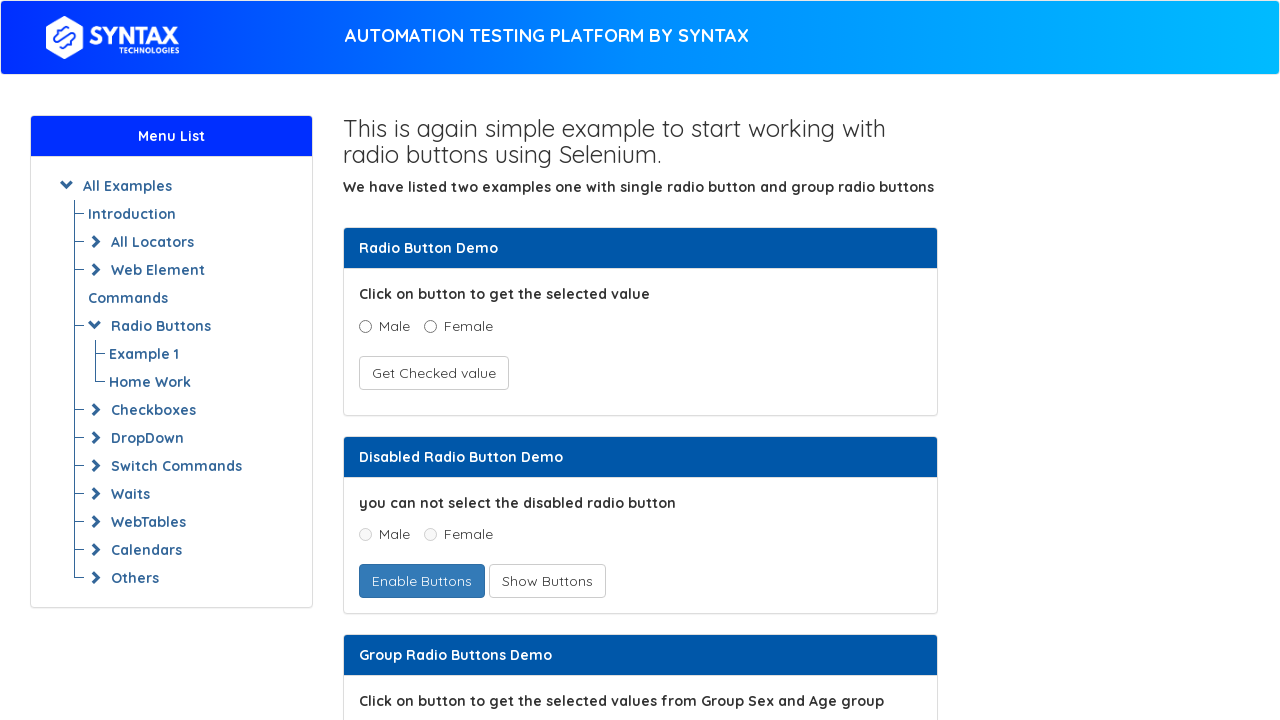

Checked radio button visibility: True
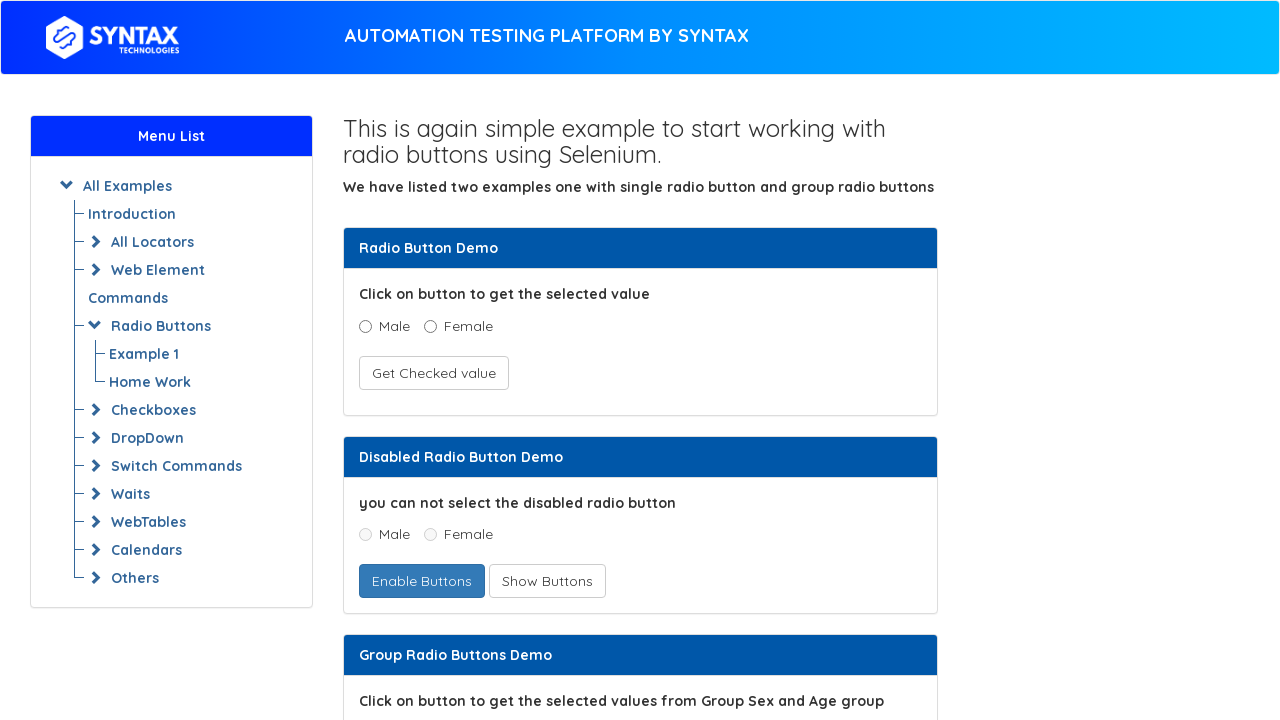

Checked radio button enabled state: True
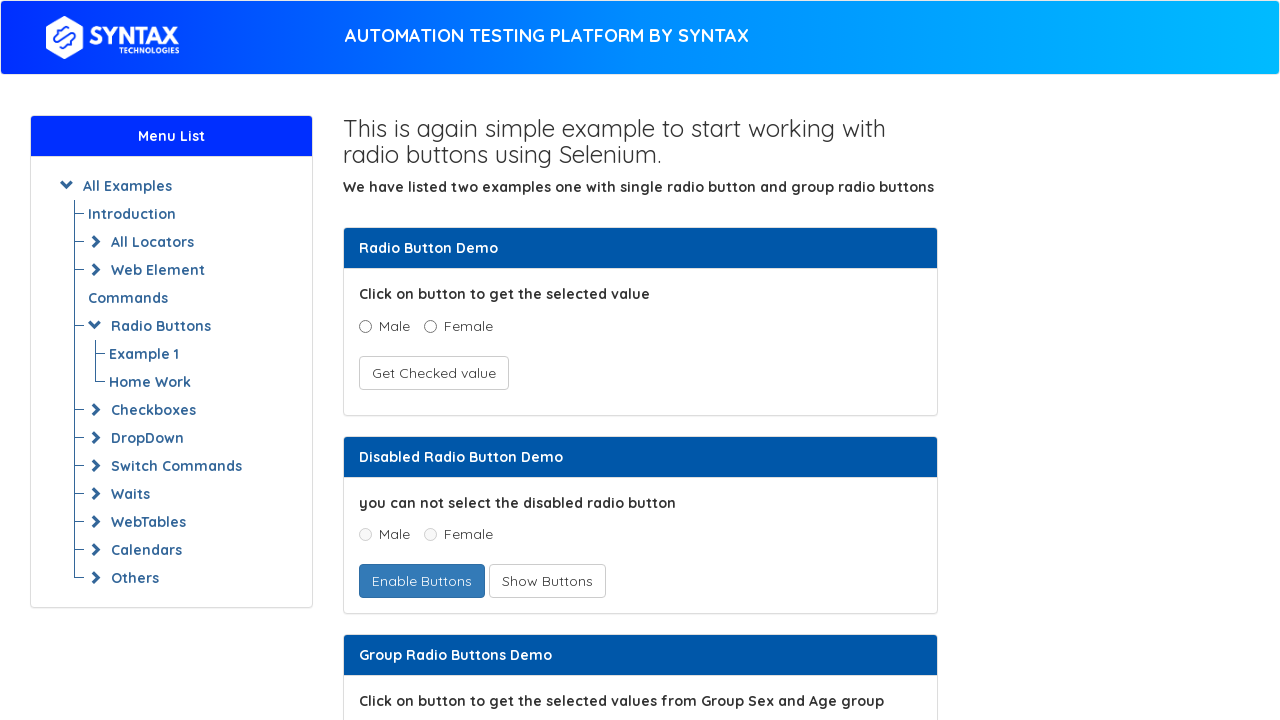

Checked radio button selected state: False
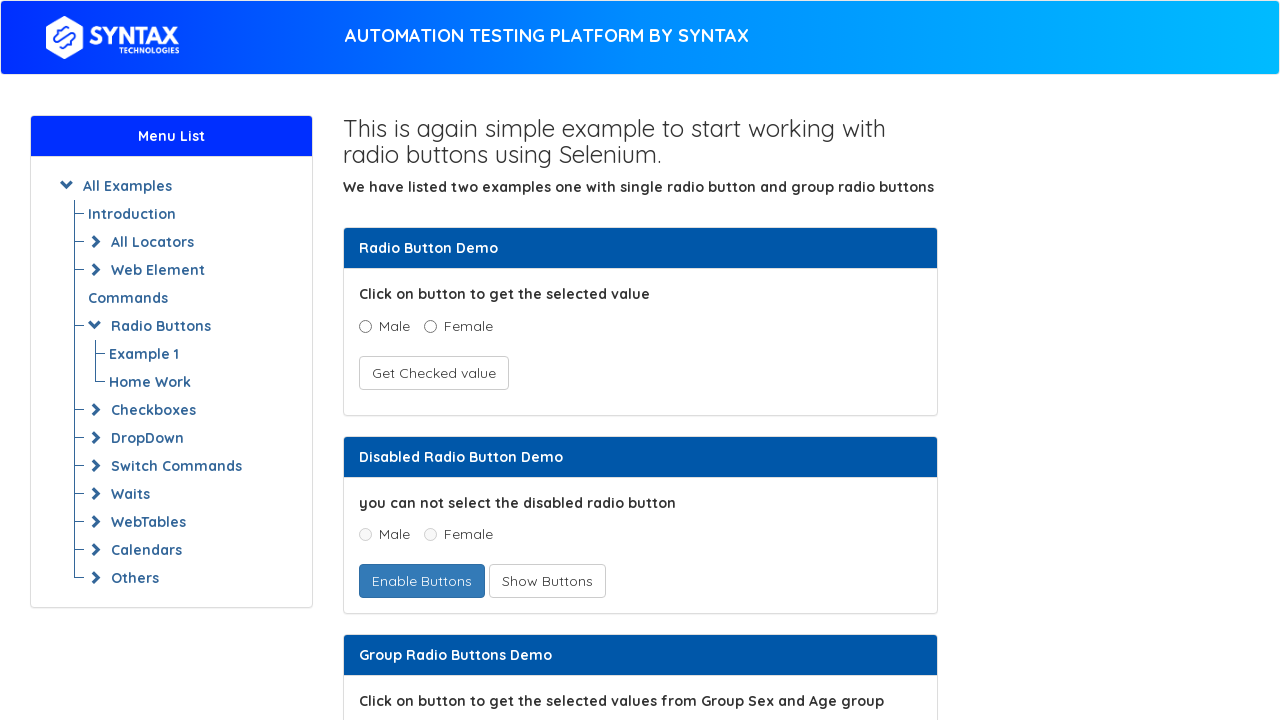

Clicked the male radio button to select it at (365, 326) on xpath=//input[@name='optradio' and @value='Male']
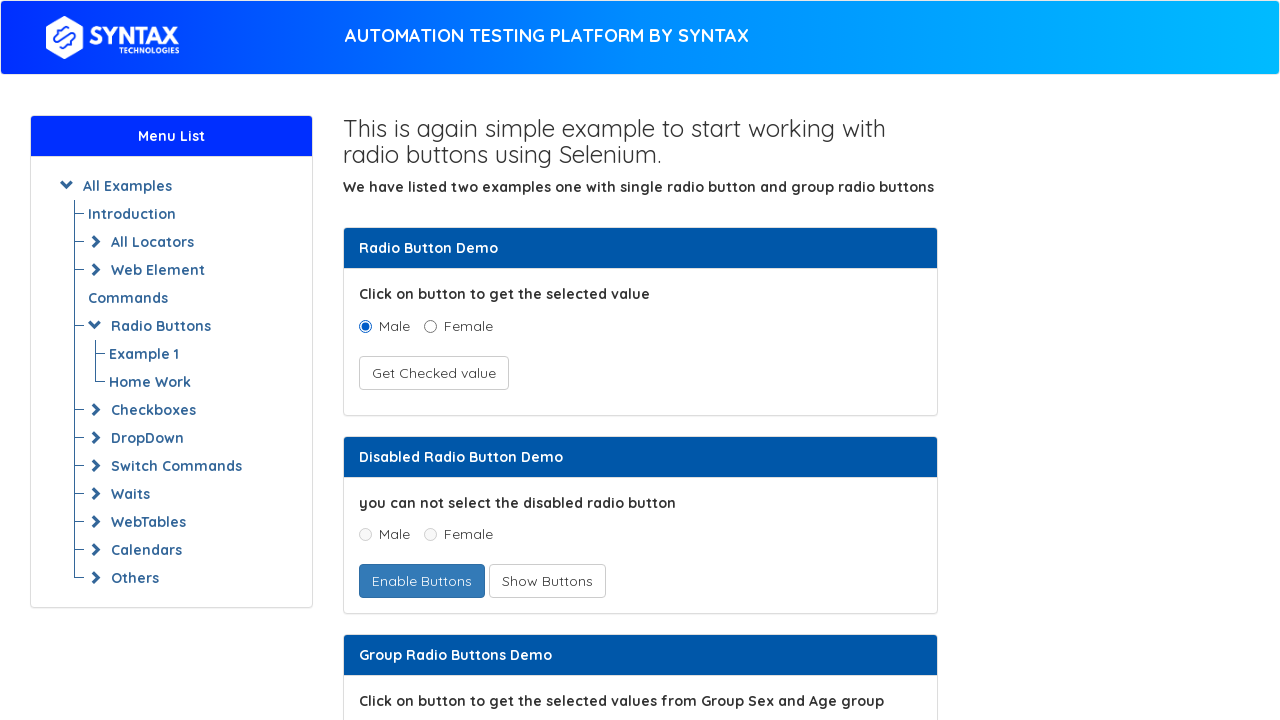

Verified radio button is now selected: True
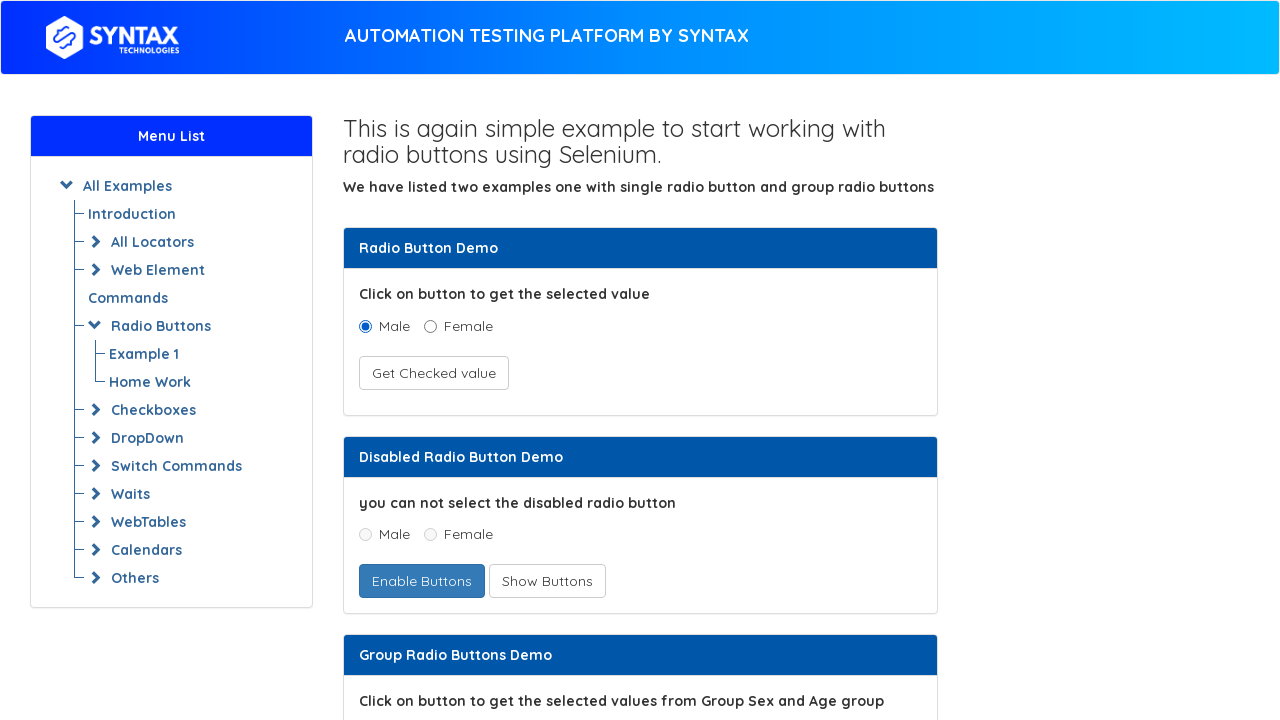

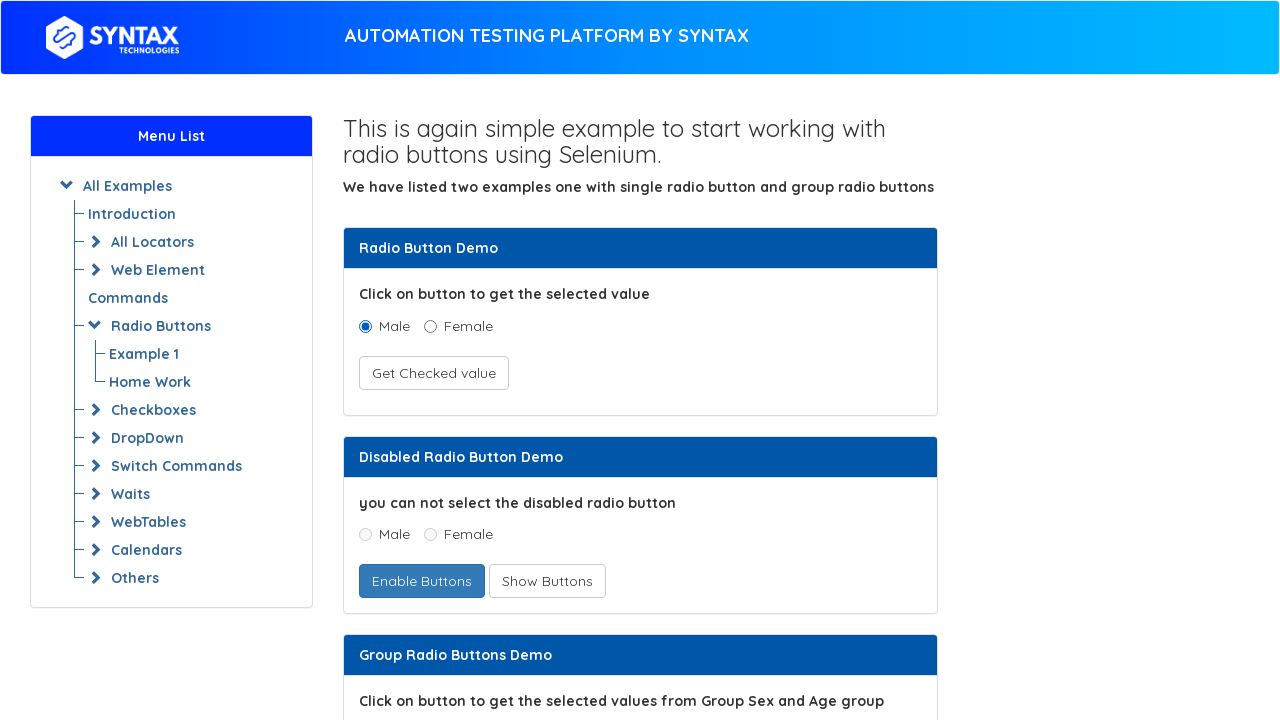